Tests a math problem form by reading two numbers, calculating their sum, selecting the result from a dropdown, and submitting the form

Starting URL: http://suninjuly.github.io/selects1.html

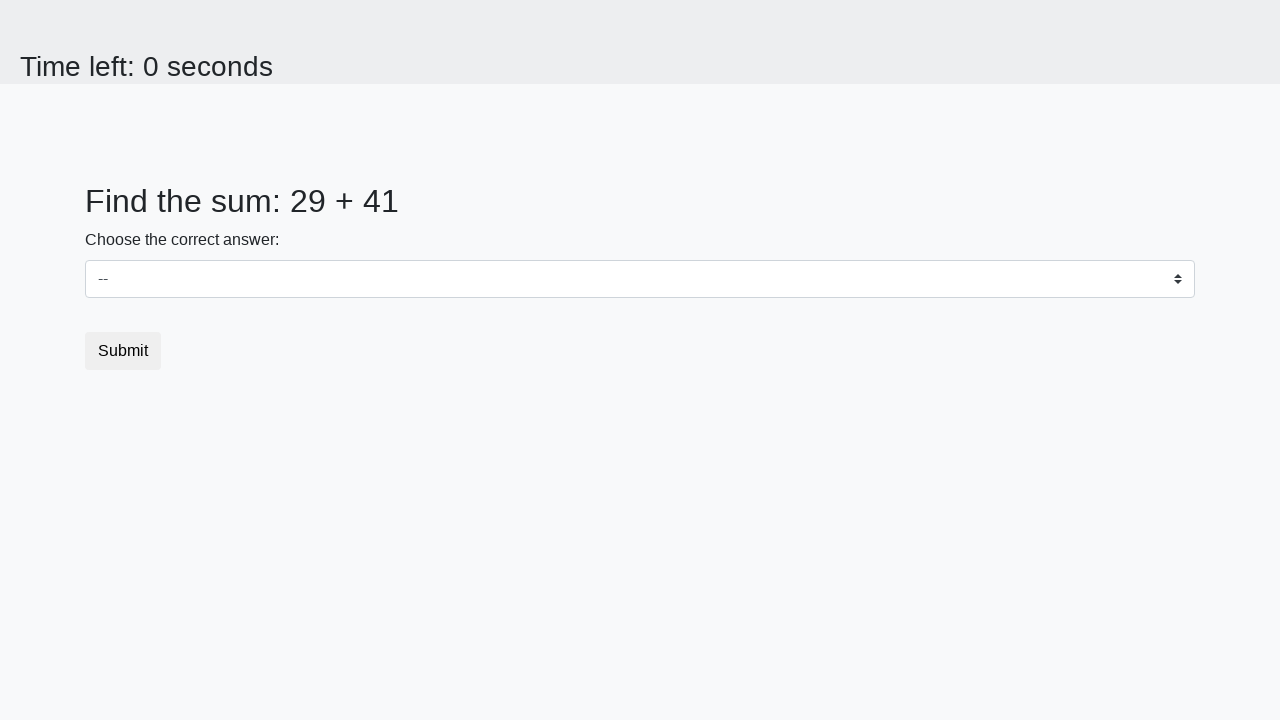

Retrieved first number from the page
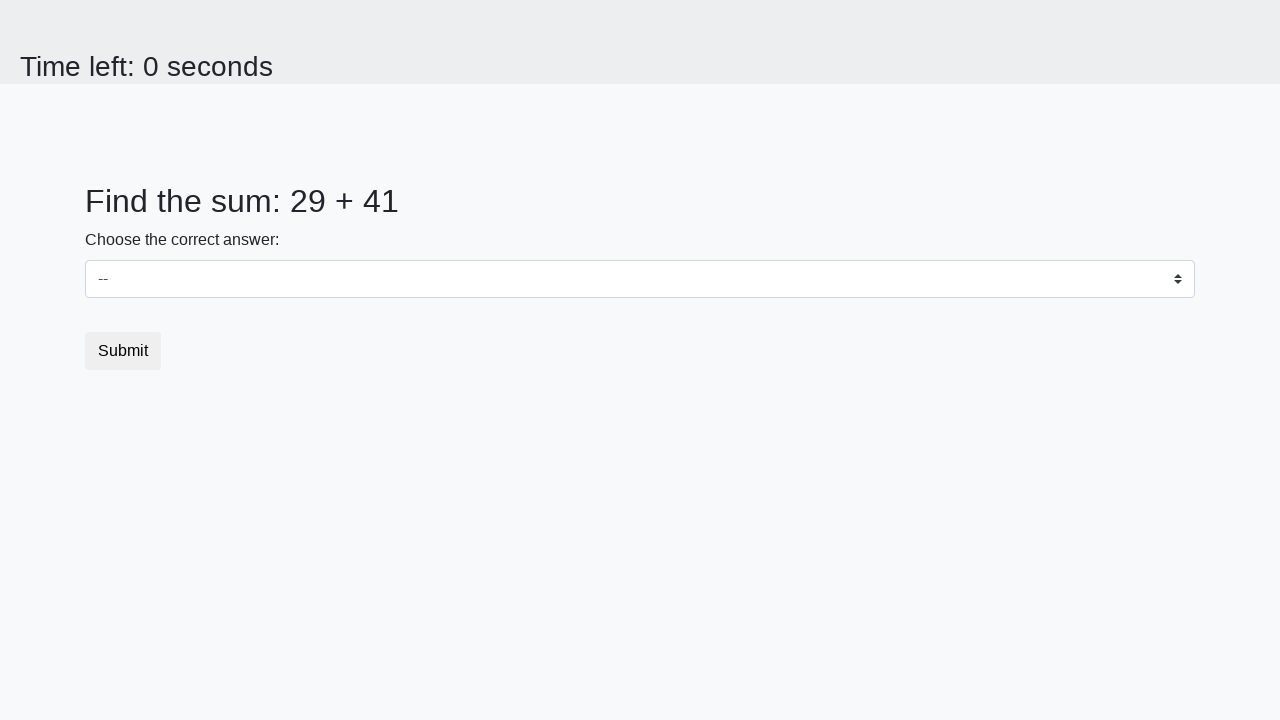

Retrieved second number from the page
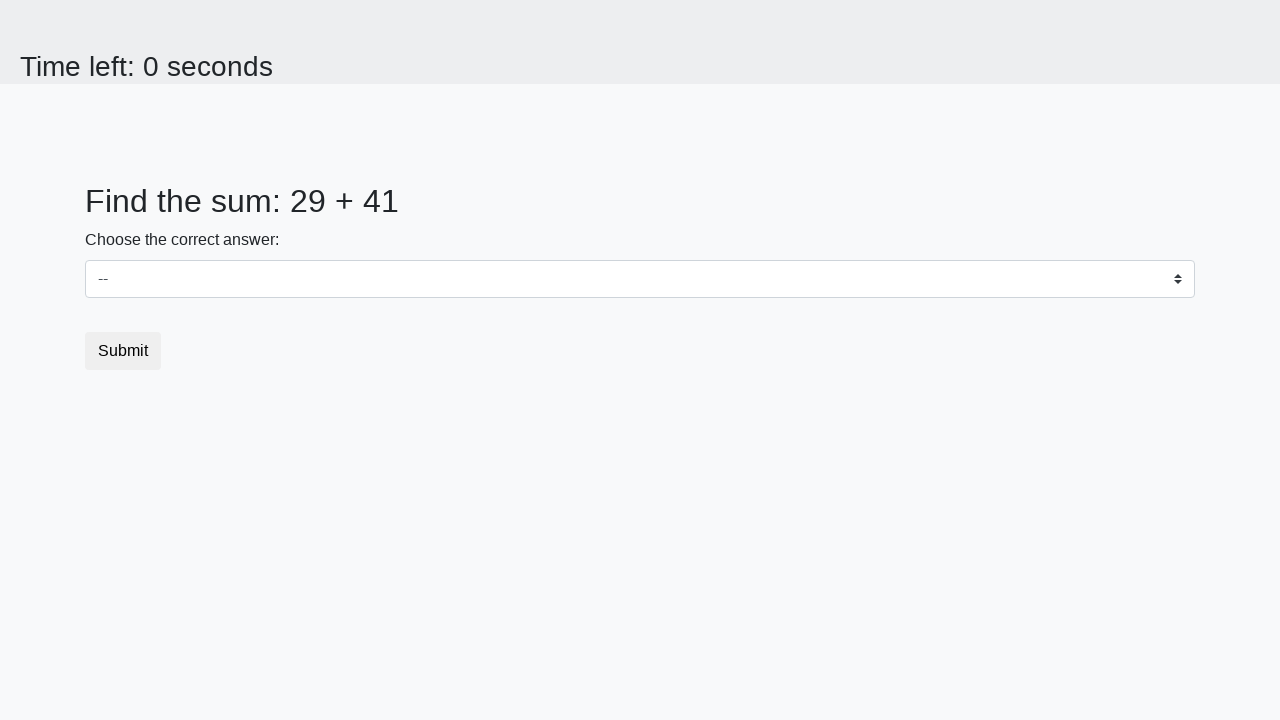

Calculated sum: 29 + 41 = 70
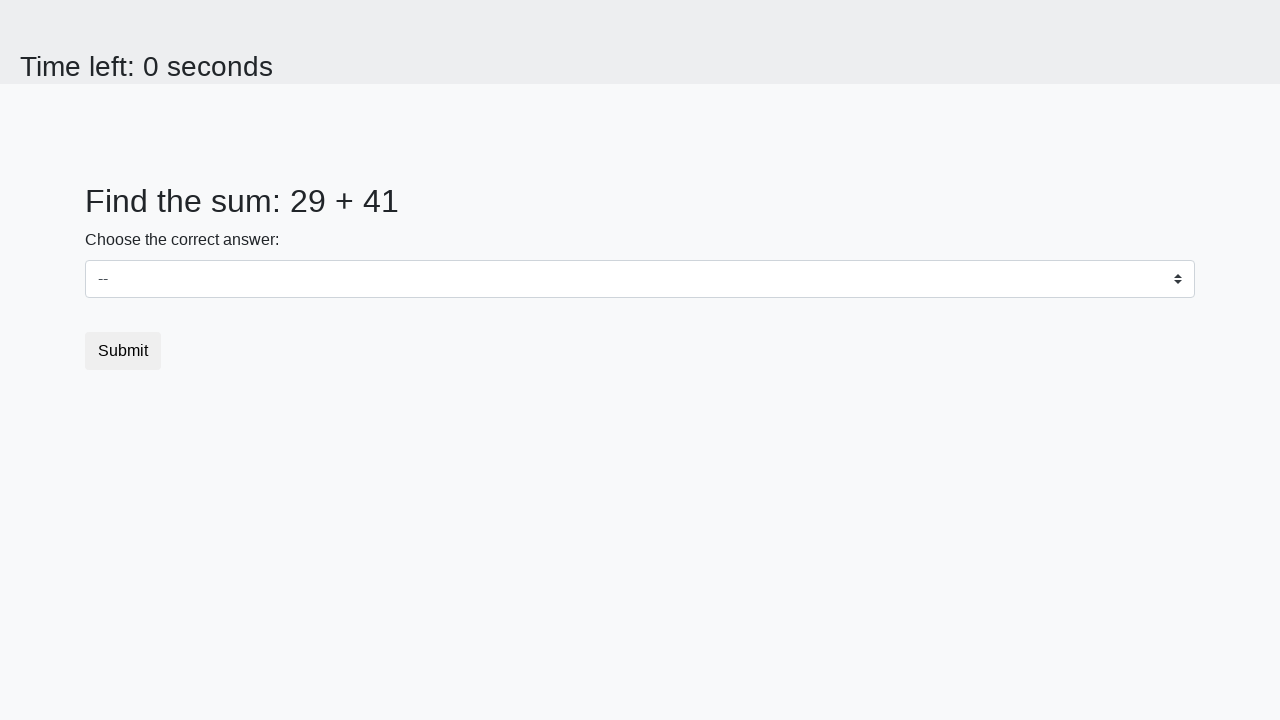

Selected result '70' from dropdown on select
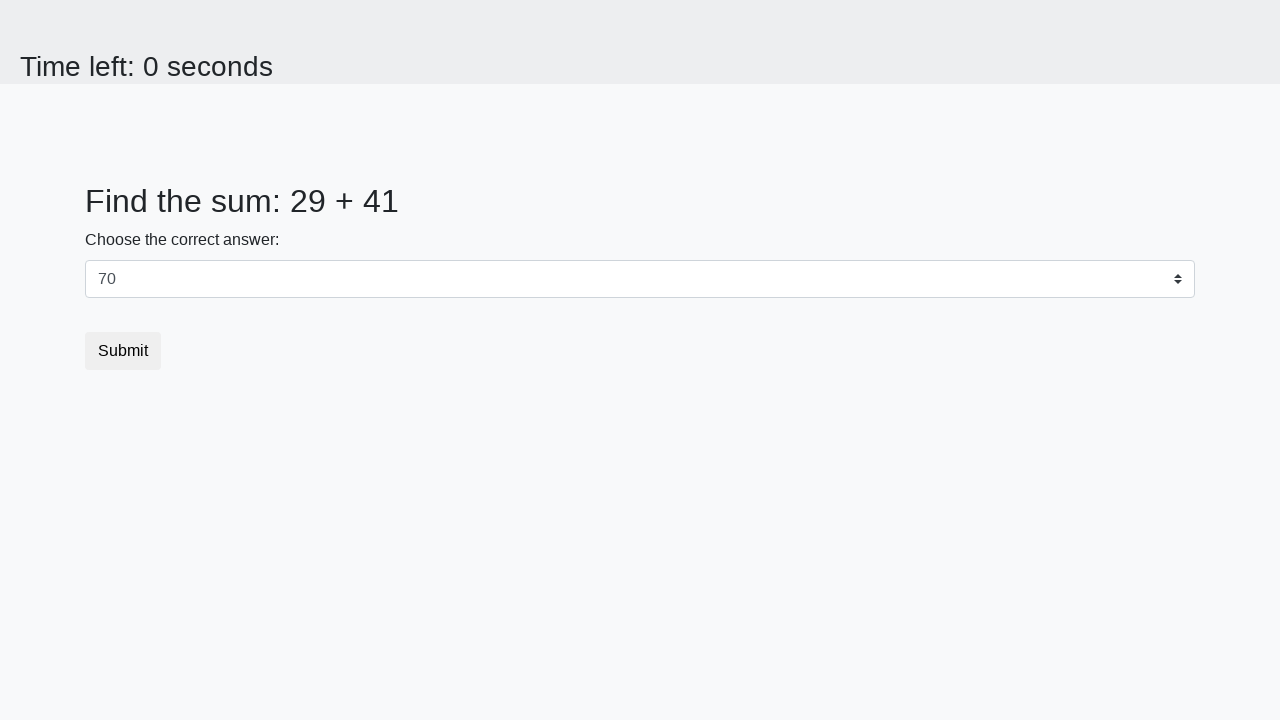

Clicked Submit button to complete the form at (123, 351) on button:has-text('Submit')
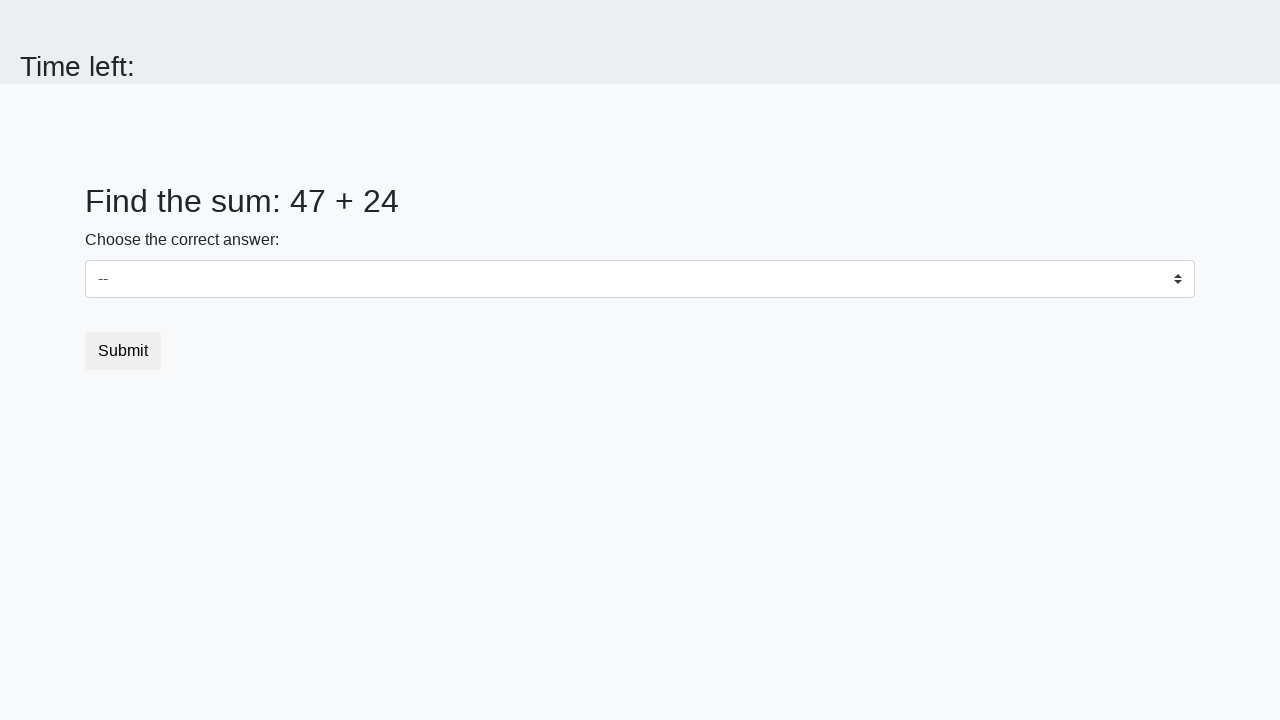

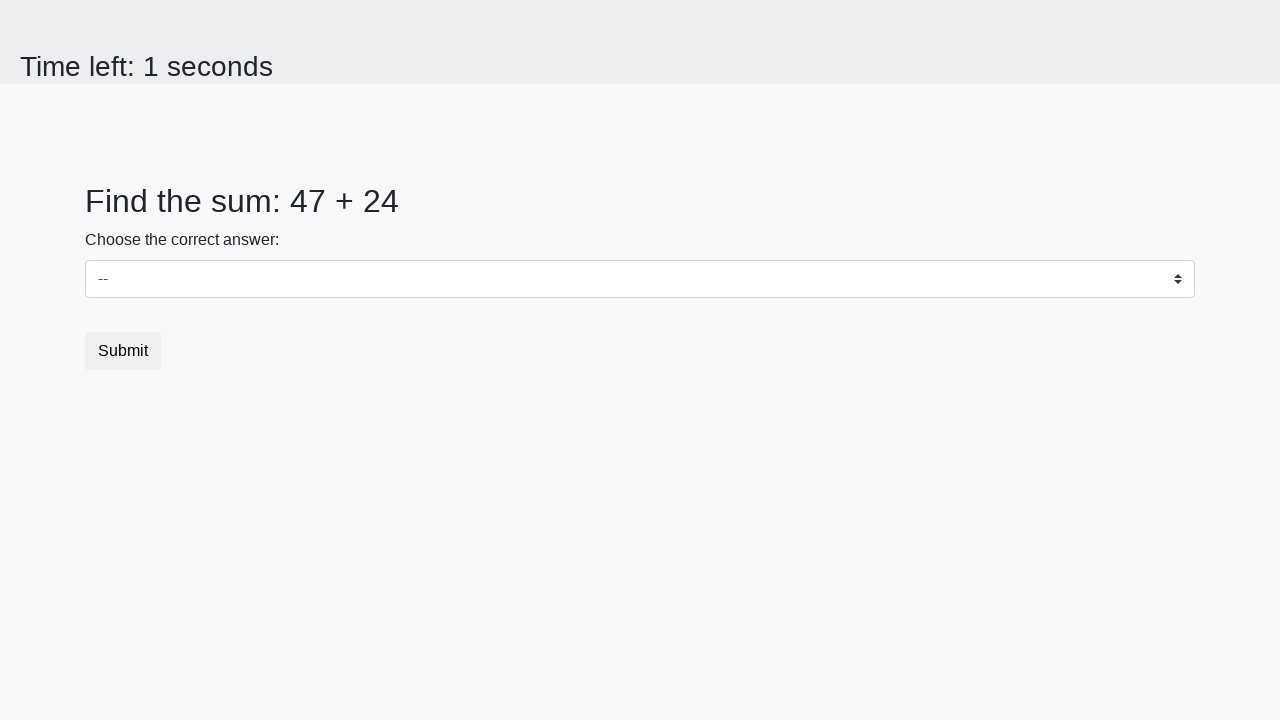